Tests that the toggle-all checkbox updates its state when individual items are completed or cleared

Starting URL: https://demo.playwright.dev/todomvc

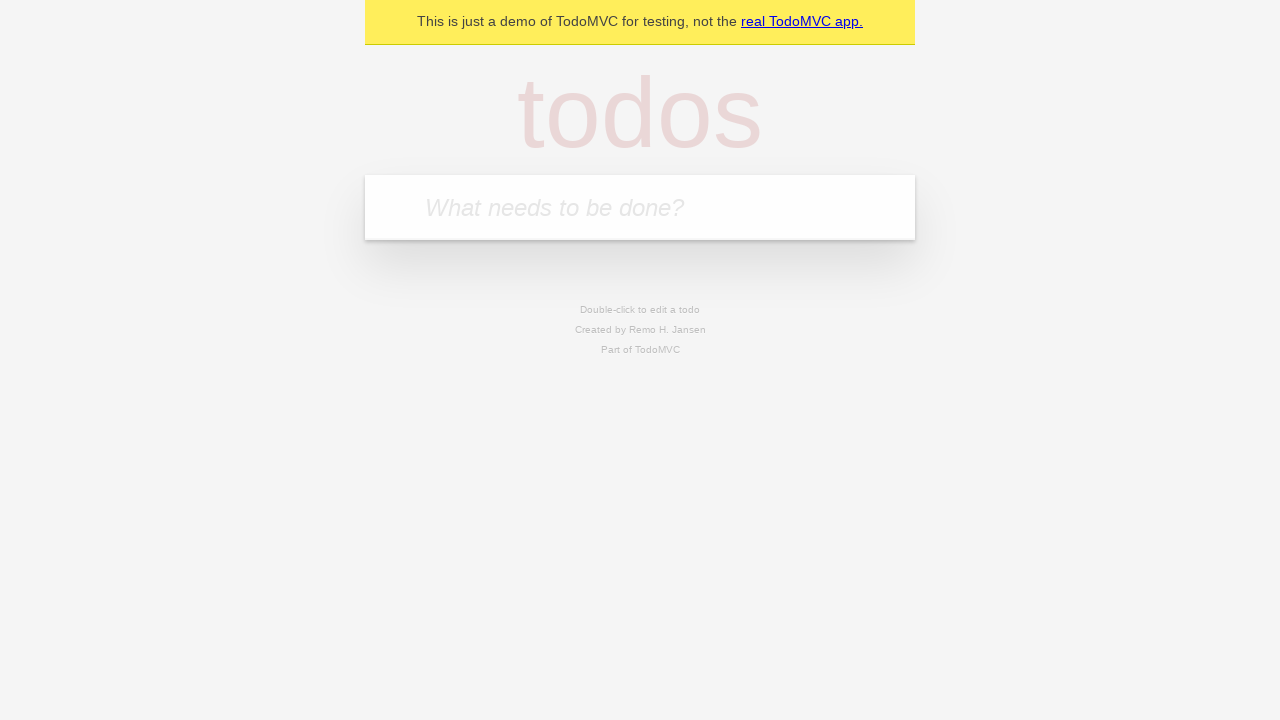

Filled new todo field with 'buy some cheese' on internal:attr=[placeholder="What needs to be done?"i]
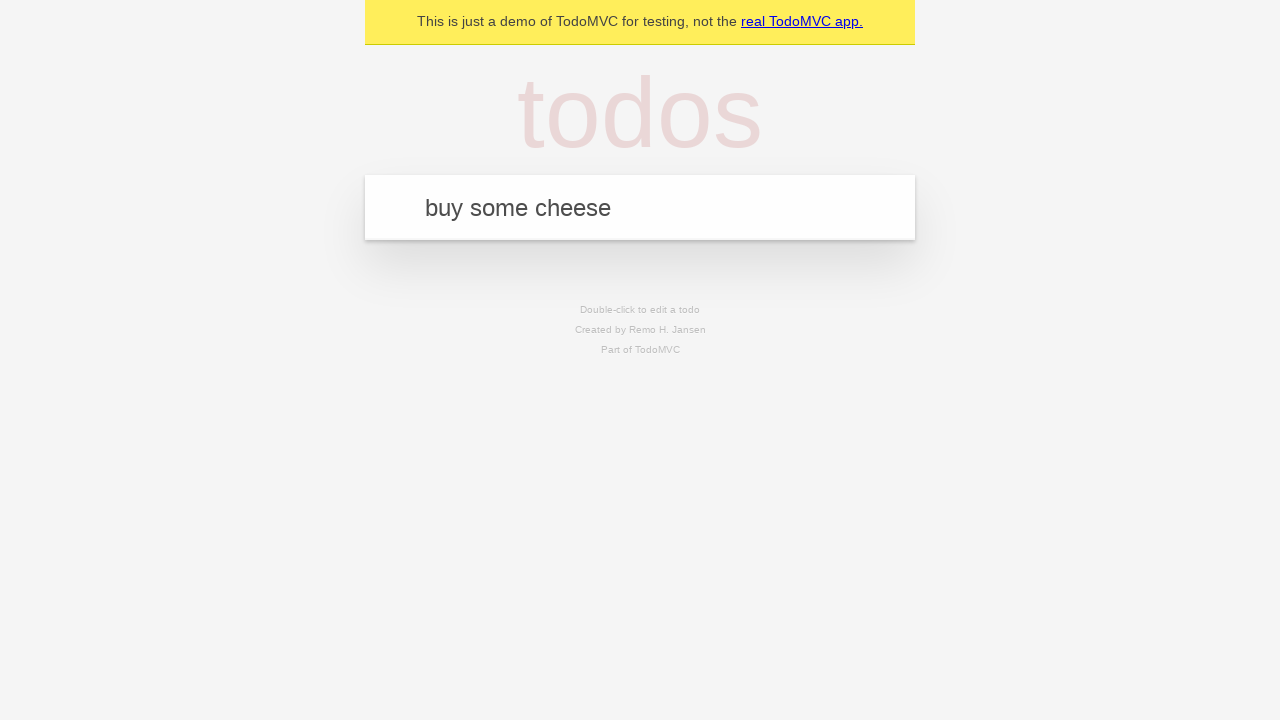

Pressed Enter to create first todo on internal:attr=[placeholder="What needs to be done?"i]
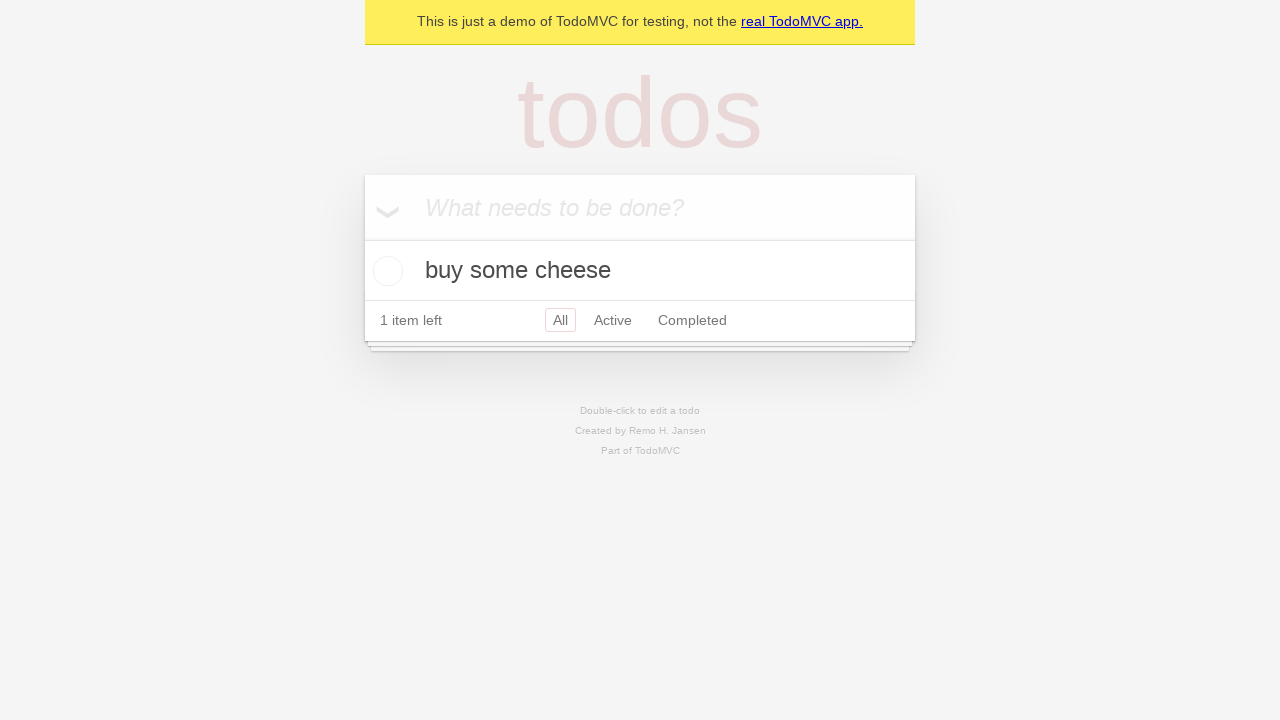

Filled new todo field with 'feed the cat' on internal:attr=[placeholder="What needs to be done?"i]
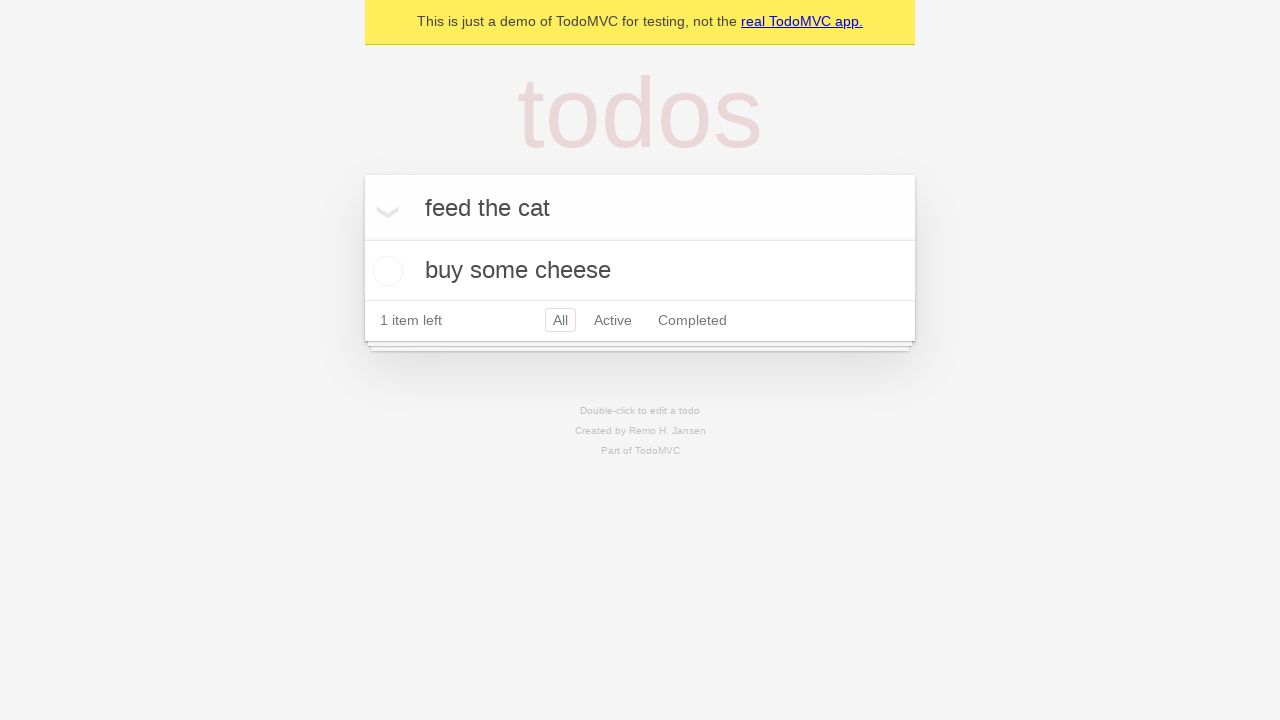

Pressed Enter to create second todo on internal:attr=[placeholder="What needs to be done?"i]
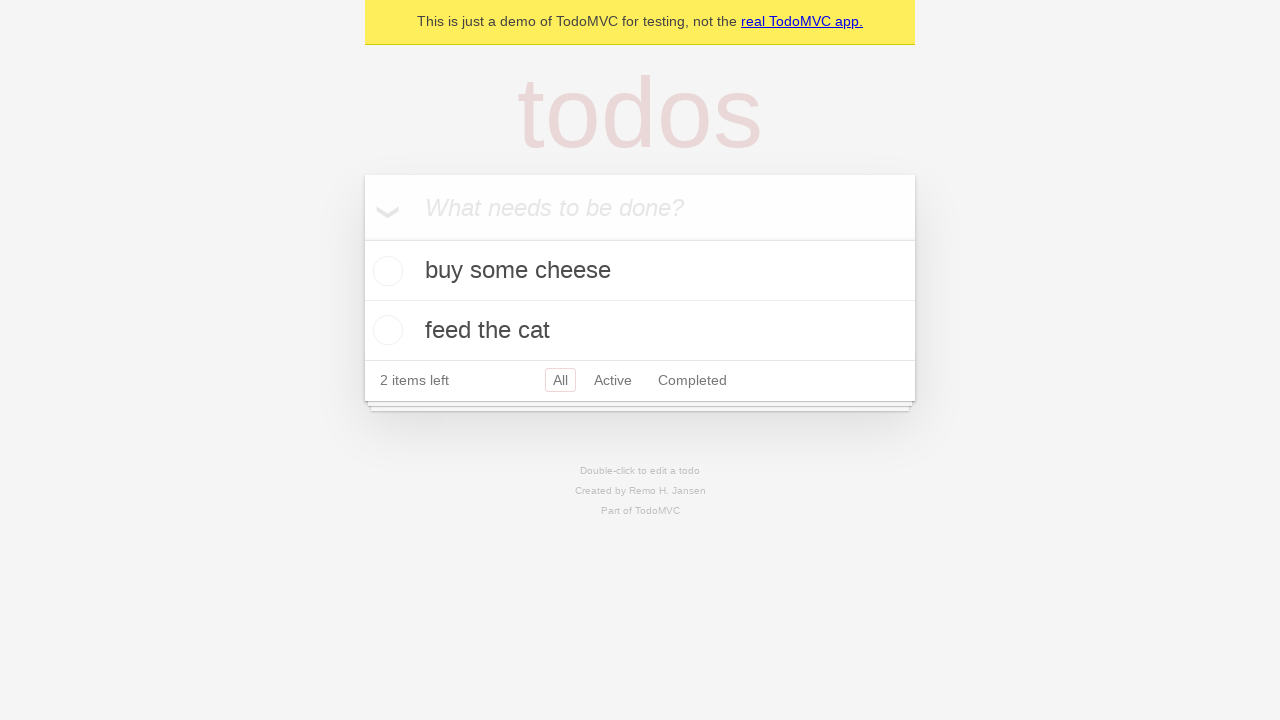

Filled new todo field with 'book a doctors appointment' on internal:attr=[placeholder="What needs to be done?"i]
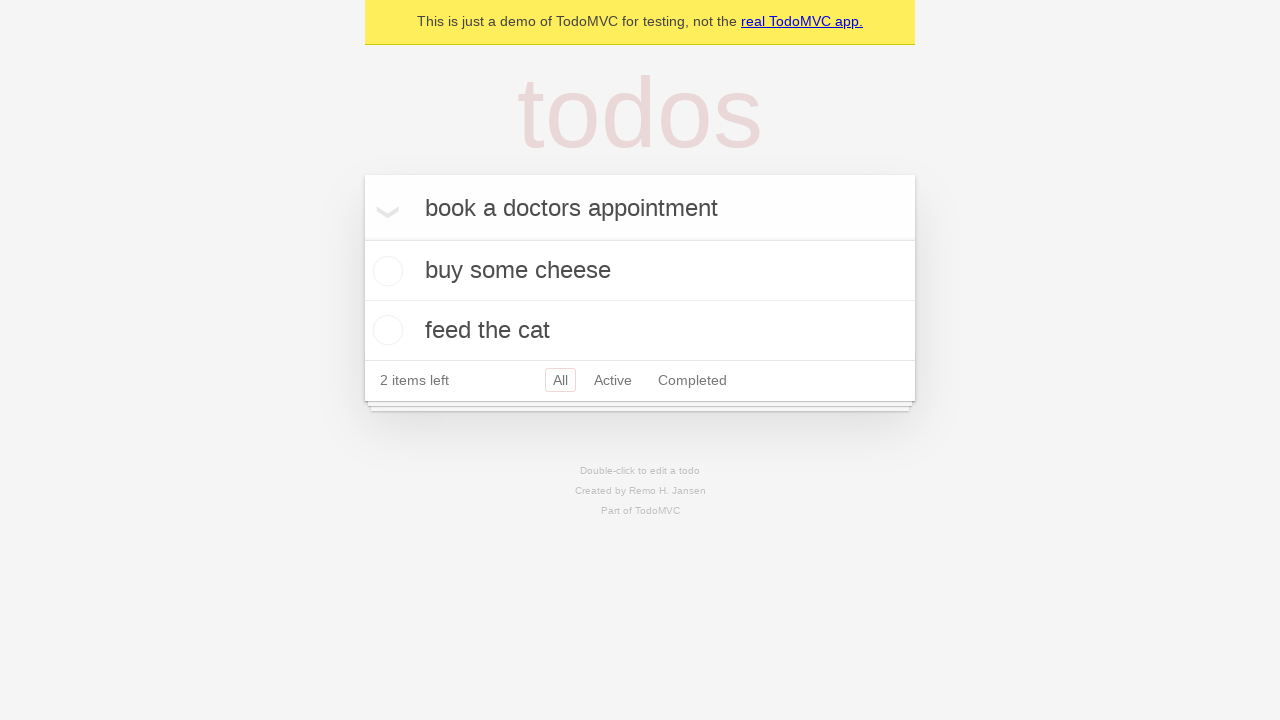

Pressed Enter to create third todo on internal:attr=[placeholder="What needs to be done?"i]
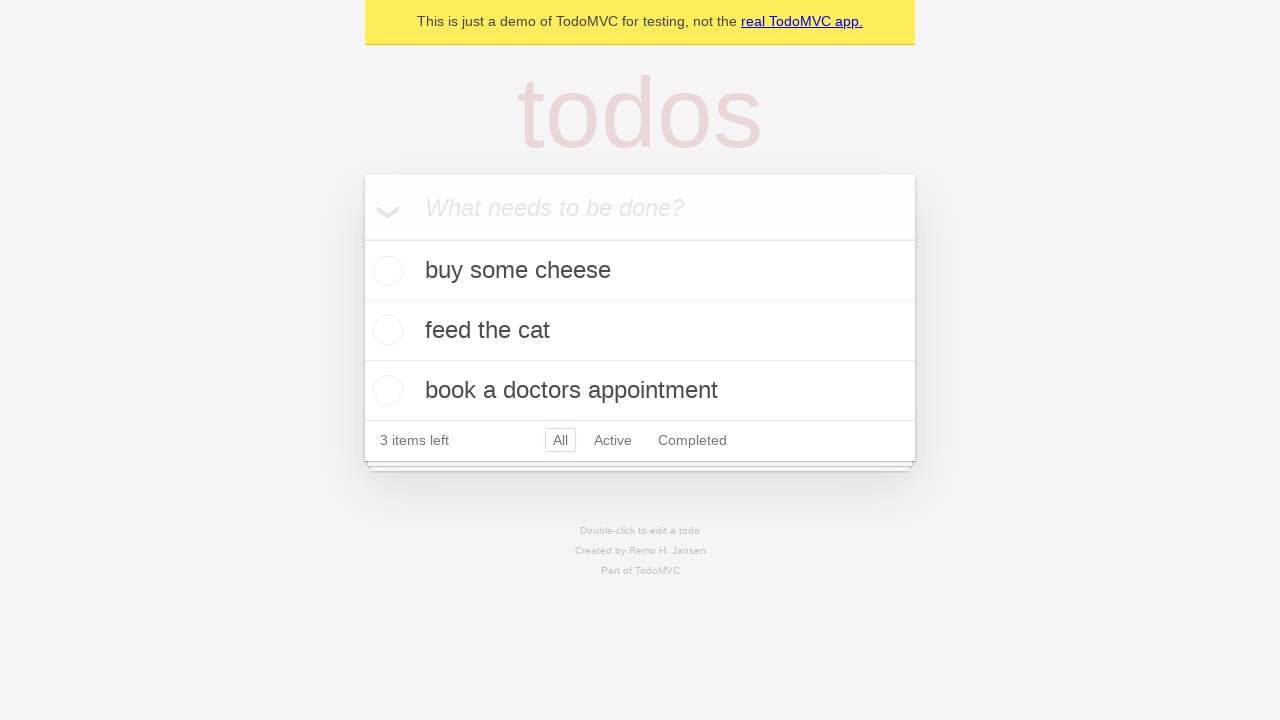

Waited for all three todos to be created
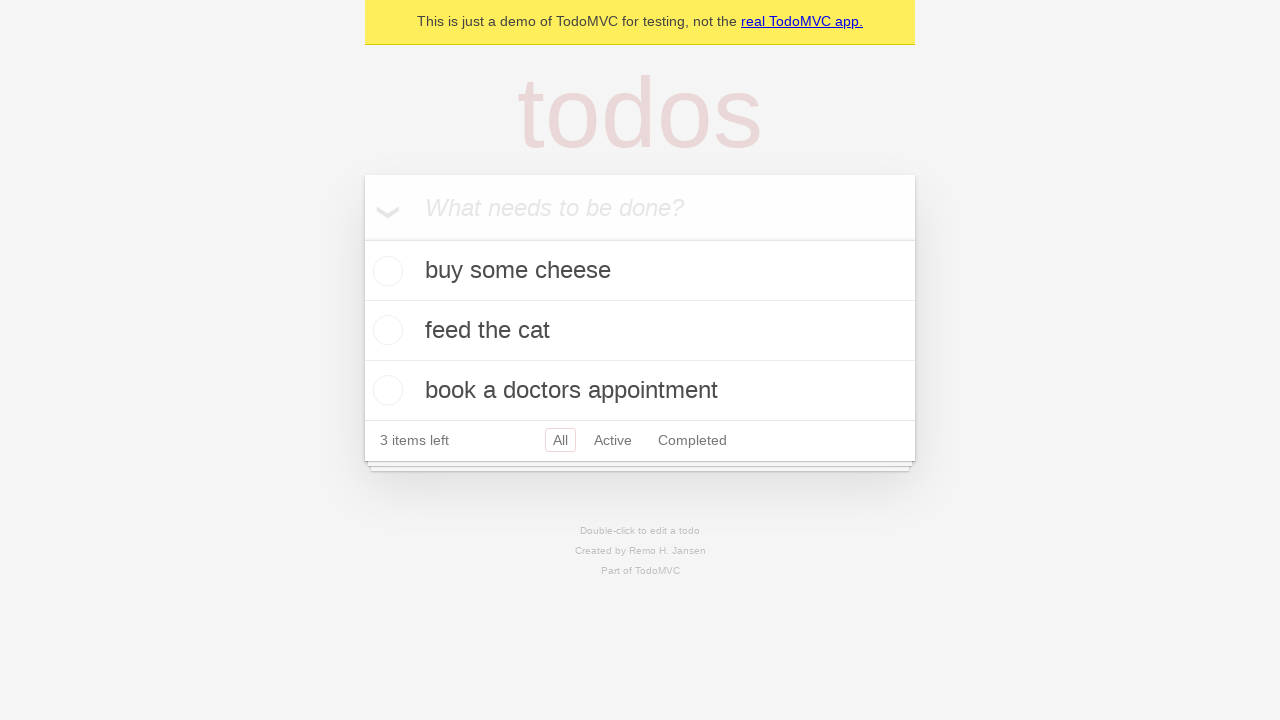

Checked toggle-all checkbox to mark all todos as complete at (362, 238) on internal:label="Mark all as complete"i
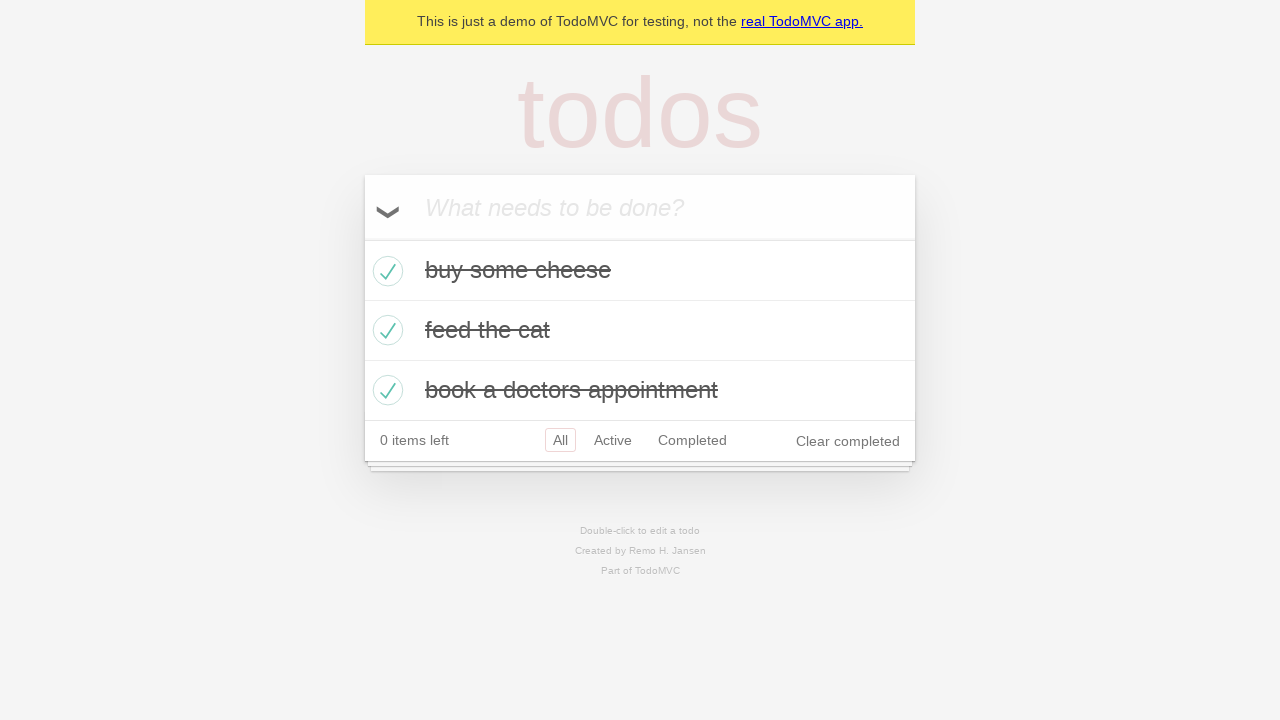

Unchecked the first todo item at (385, 271) on internal:testid=[data-testid="todo-item"s] >> nth=0 >> .toggle
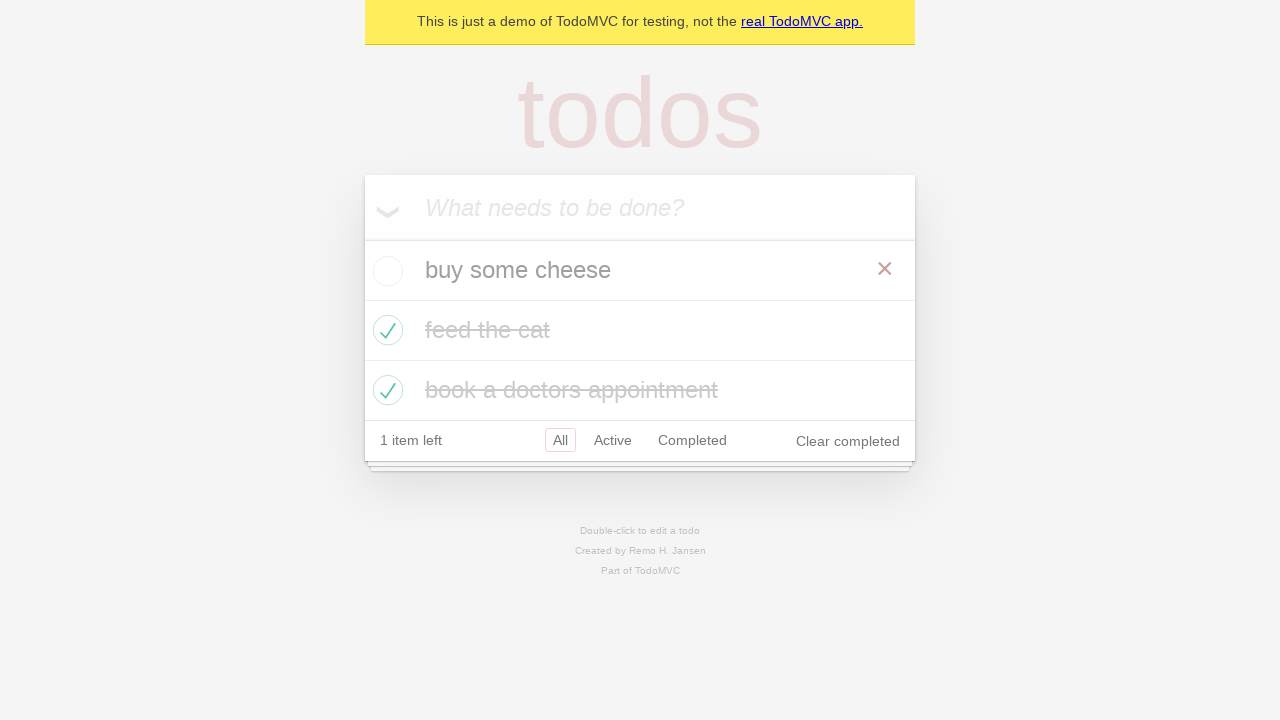

Re-checked the first todo item to complete it at (385, 271) on internal:testid=[data-testid="todo-item"s] >> nth=0 >> .toggle
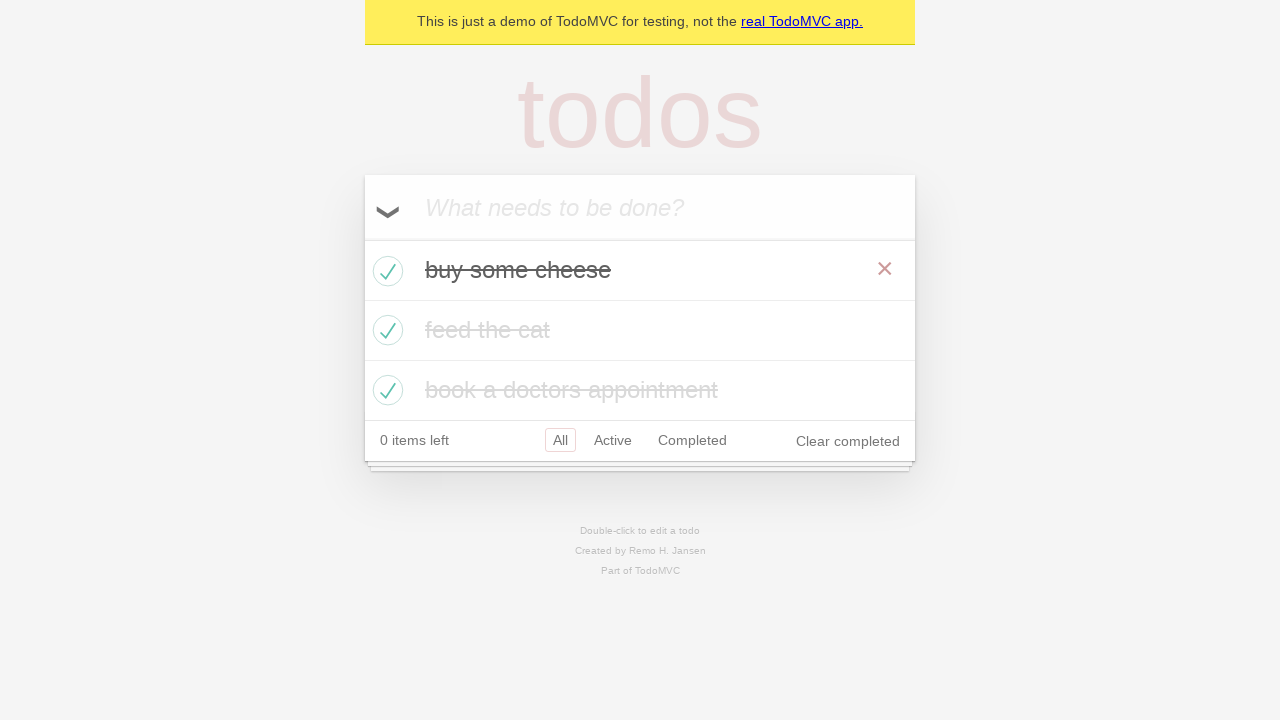

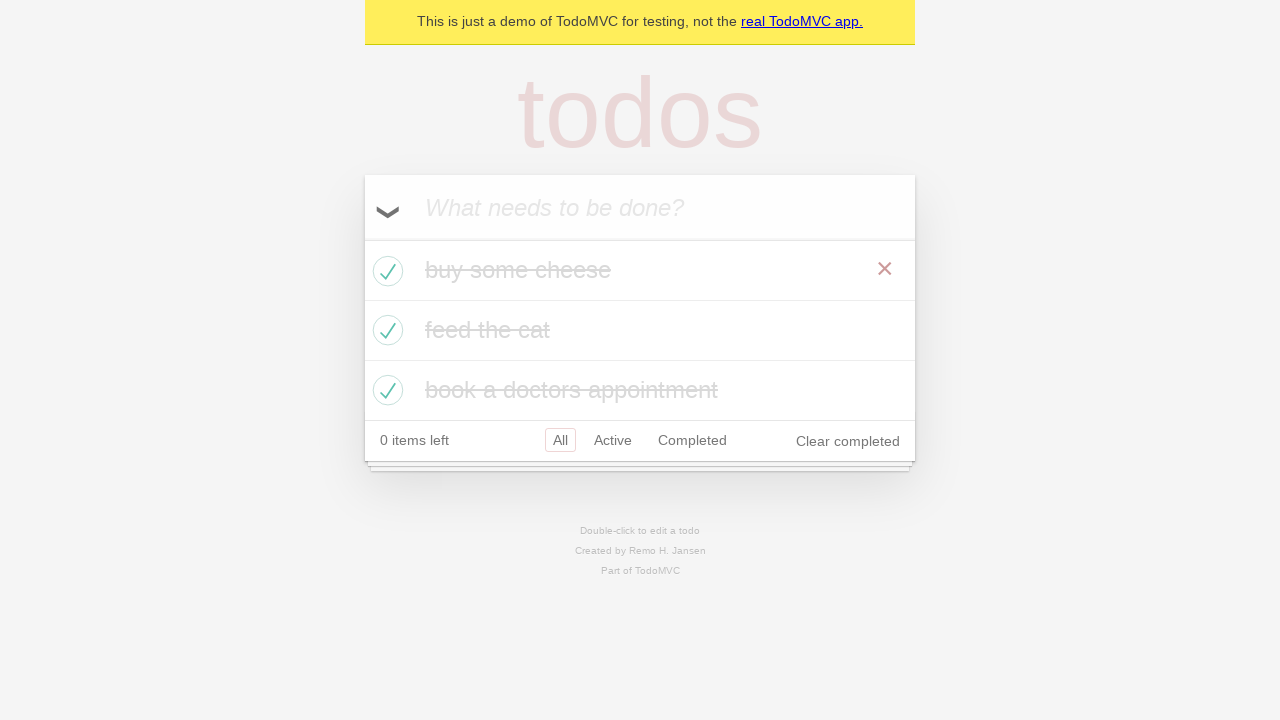